Tests the Python.org website search functionality by entering a search query and submitting it

Starting URL: https://www.python.org

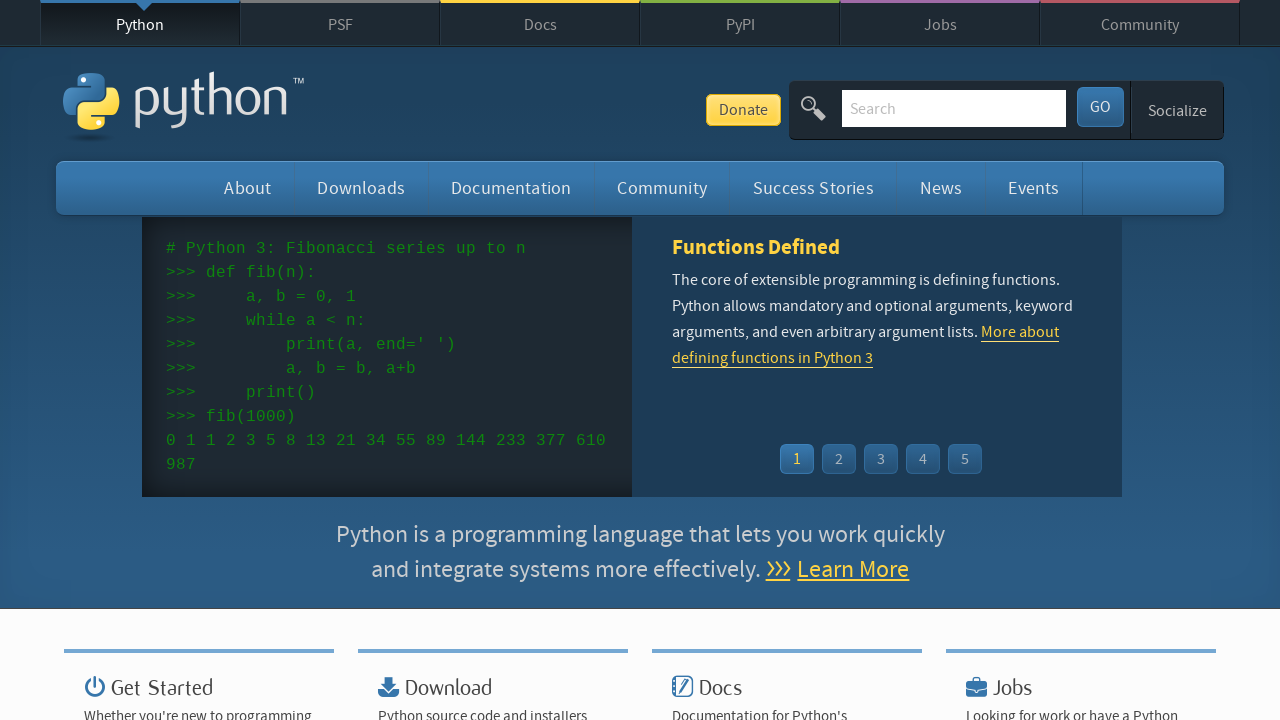

Cleared the search input field on input[name='q']
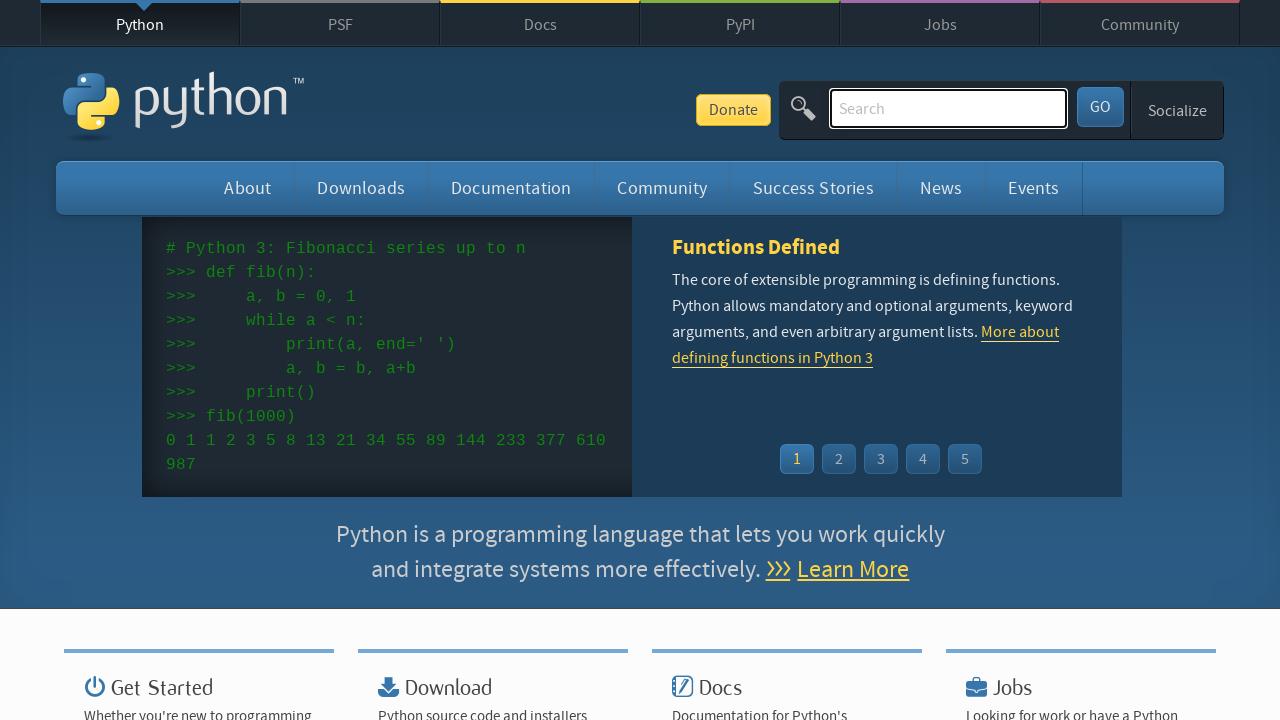

Filled search bar with 'getting started with python' on input[name='q']
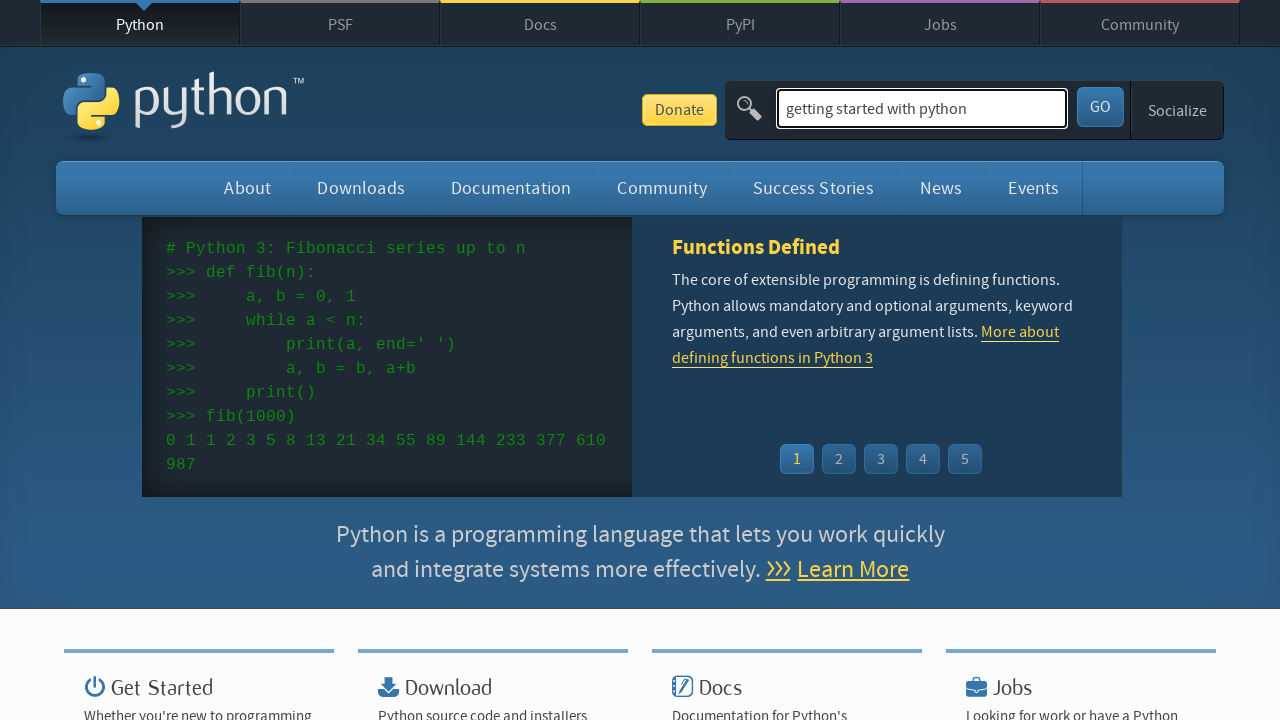

Pressed Enter to submit search query on input[name='q']
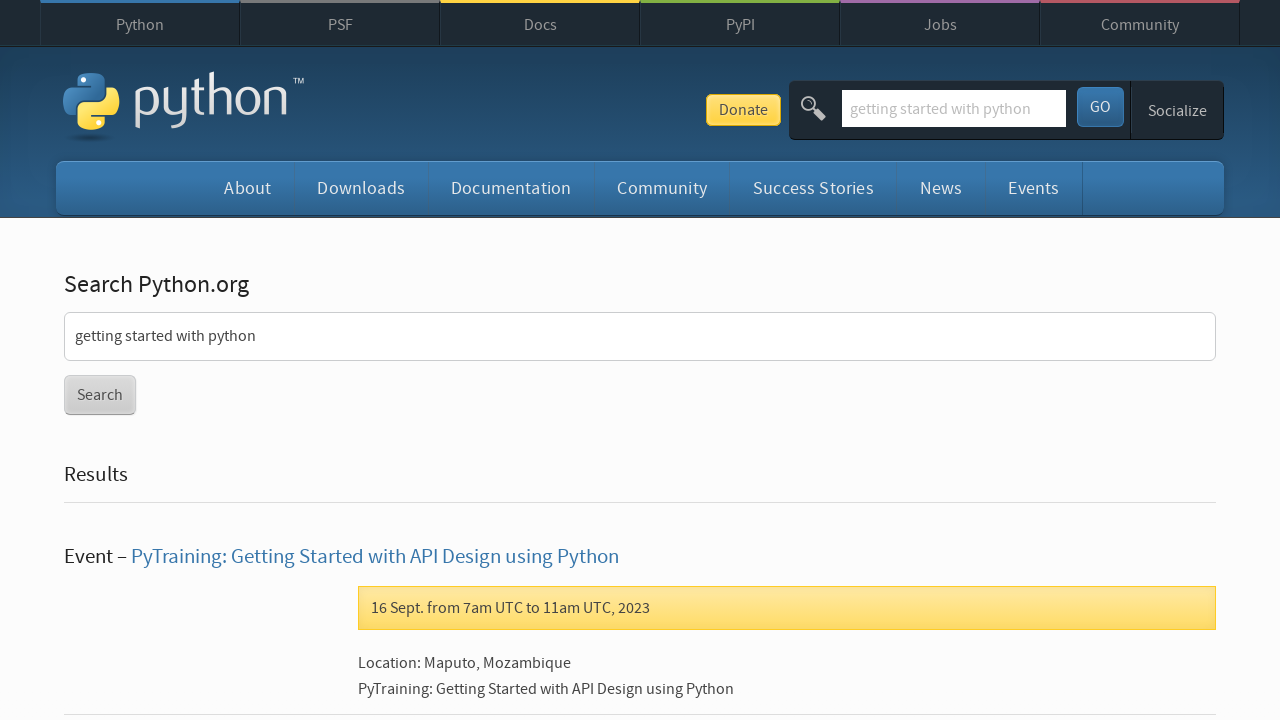

Search results page loaded and network became idle
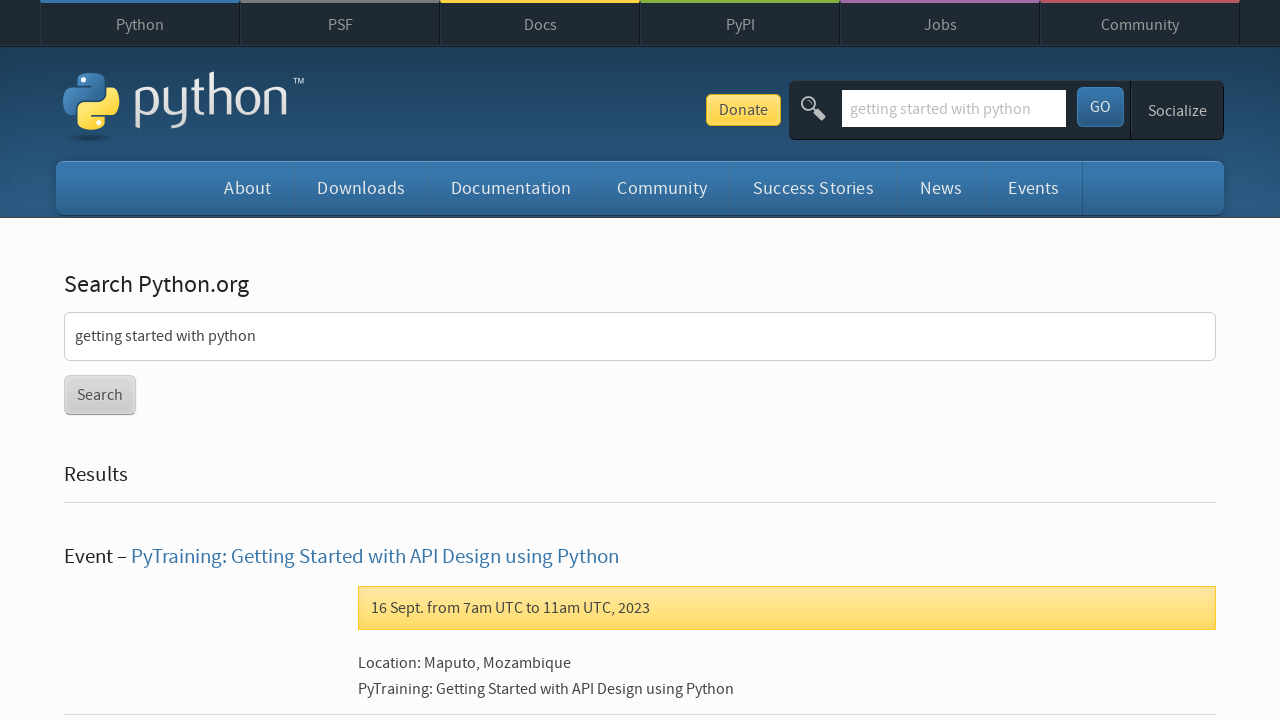

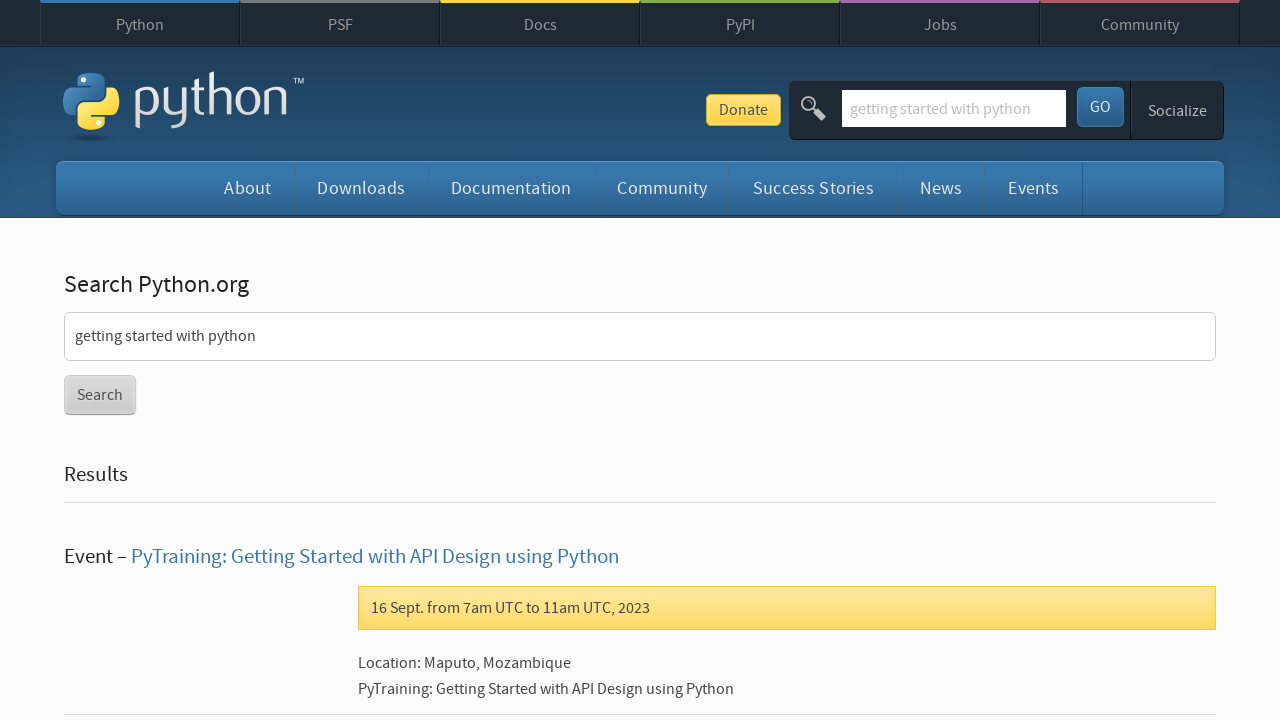